Tests that edits are saved when the input loses focus (blur event)

Starting URL: https://demo.playwright.dev/todomvc

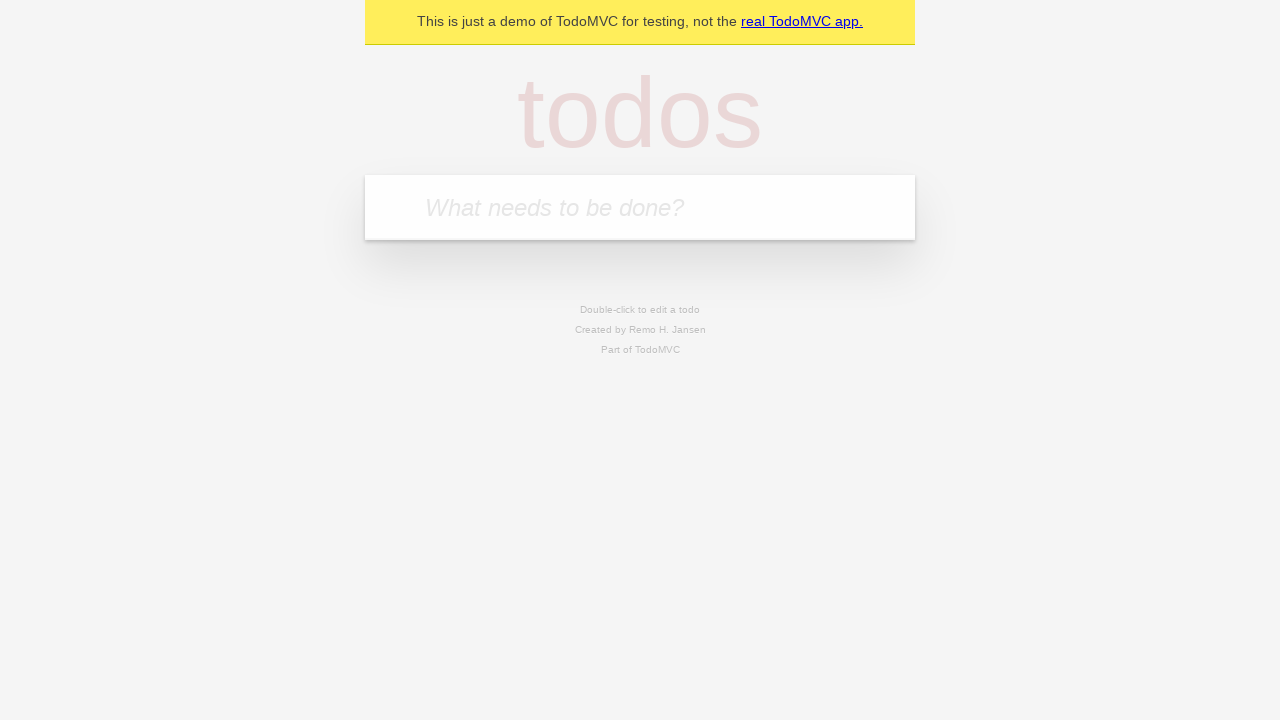

Filled new todo input with 'buy some cheese' on internal:attr=[placeholder="What needs to be done?"i]
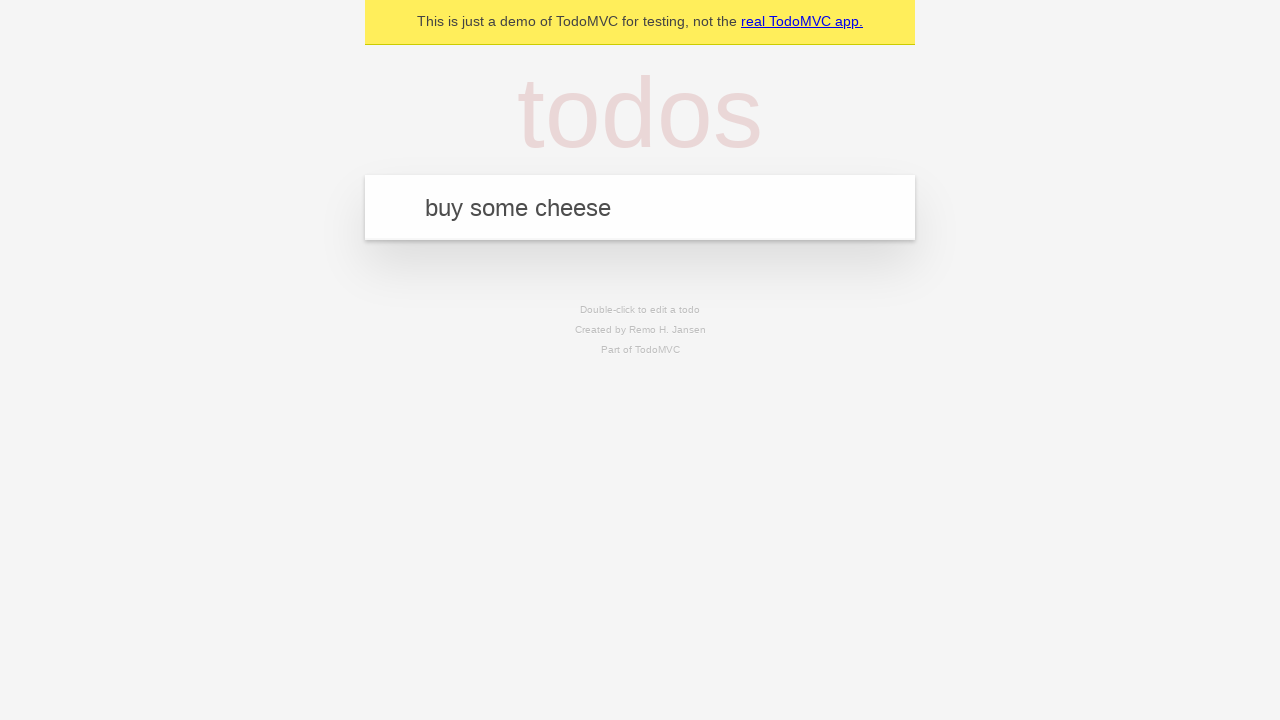

Pressed Enter to create todo 'buy some cheese' on internal:attr=[placeholder="What needs to be done?"i]
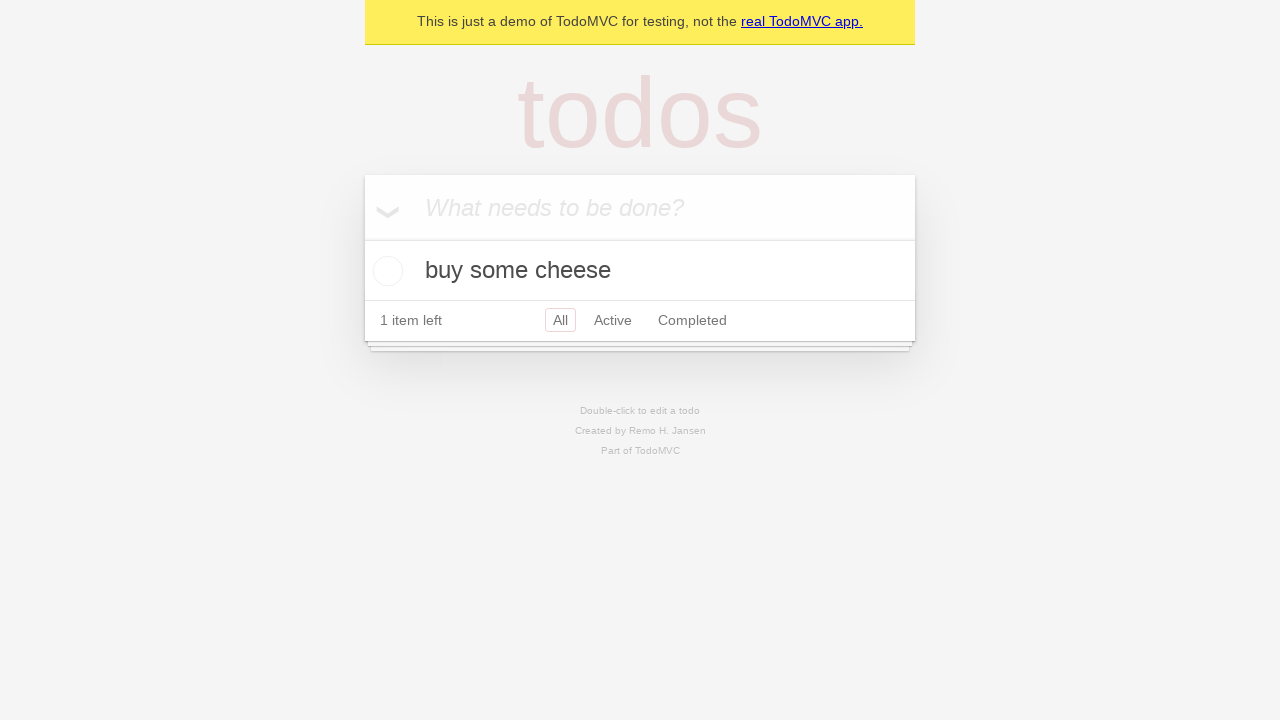

Filled new todo input with 'feed the cat' on internal:attr=[placeholder="What needs to be done?"i]
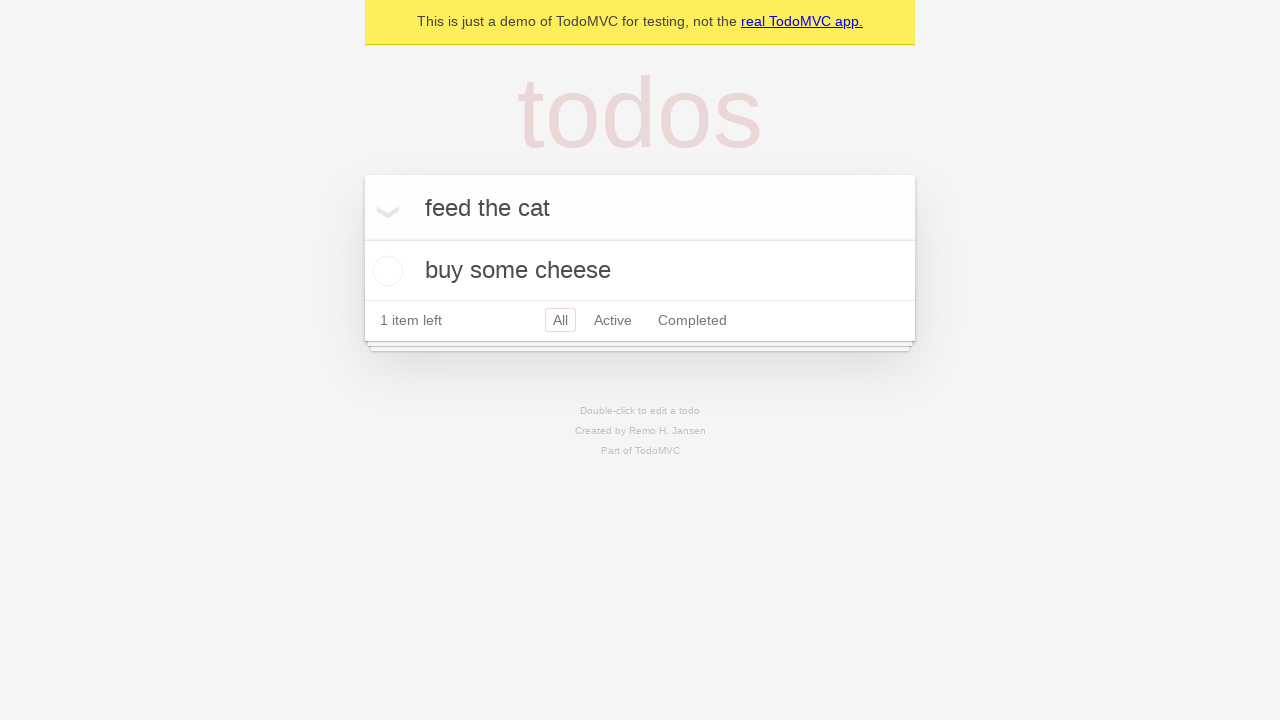

Pressed Enter to create todo 'feed the cat' on internal:attr=[placeholder="What needs to be done?"i]
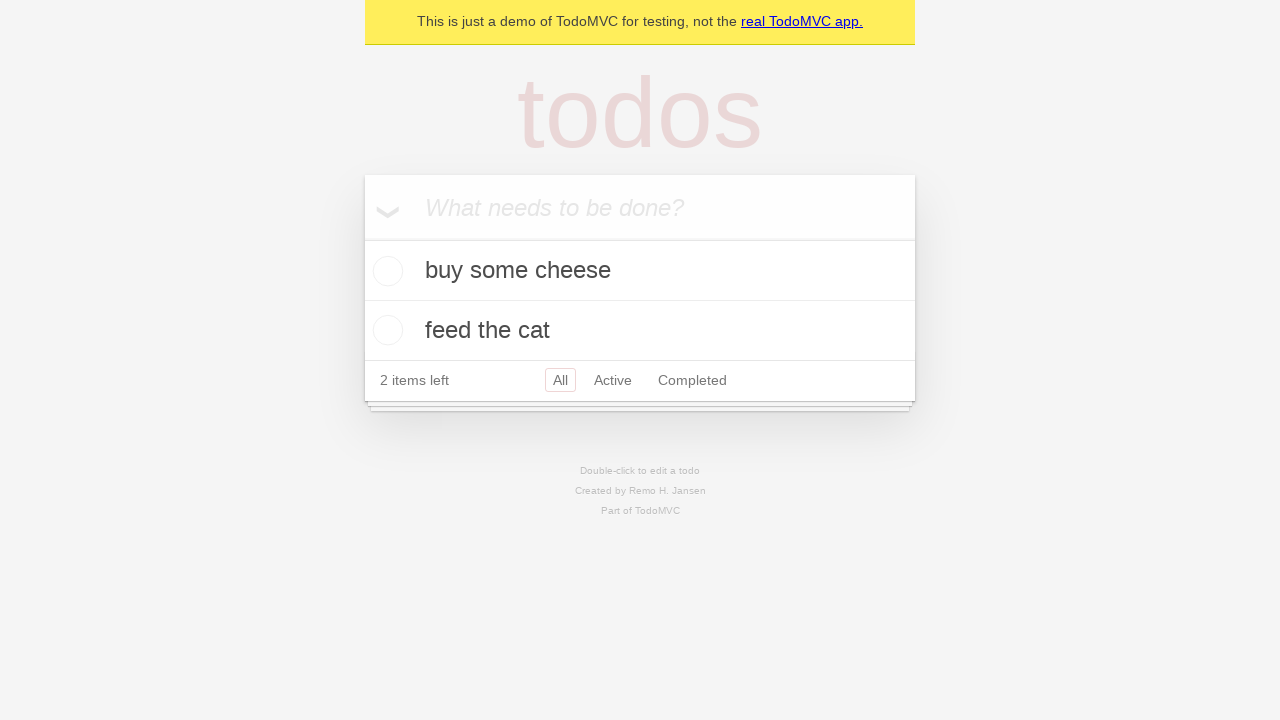

Filled new todo input with 'book a doctors appointment' on internal:attr=[placeholder="What needs to be done?"i]
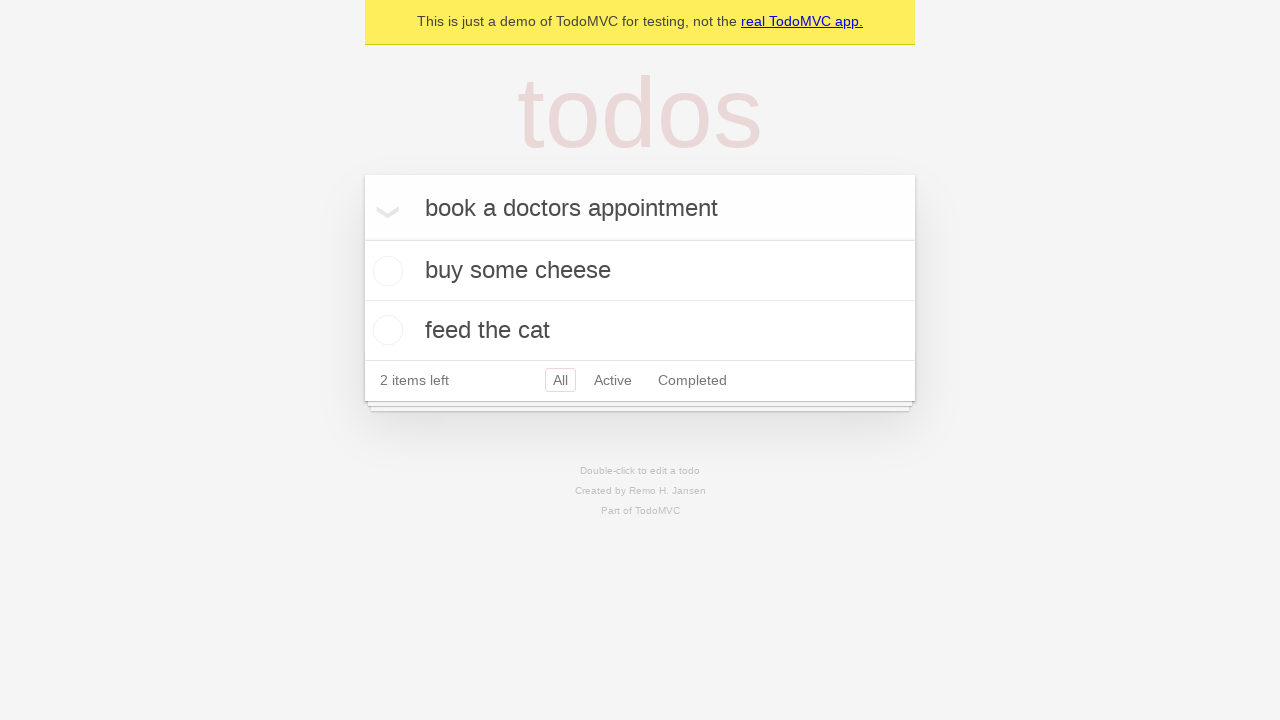

Pressed Enter to create todo 'book a doctors appointment' on internal:attr=[placeholder="What needs to be done?"i]
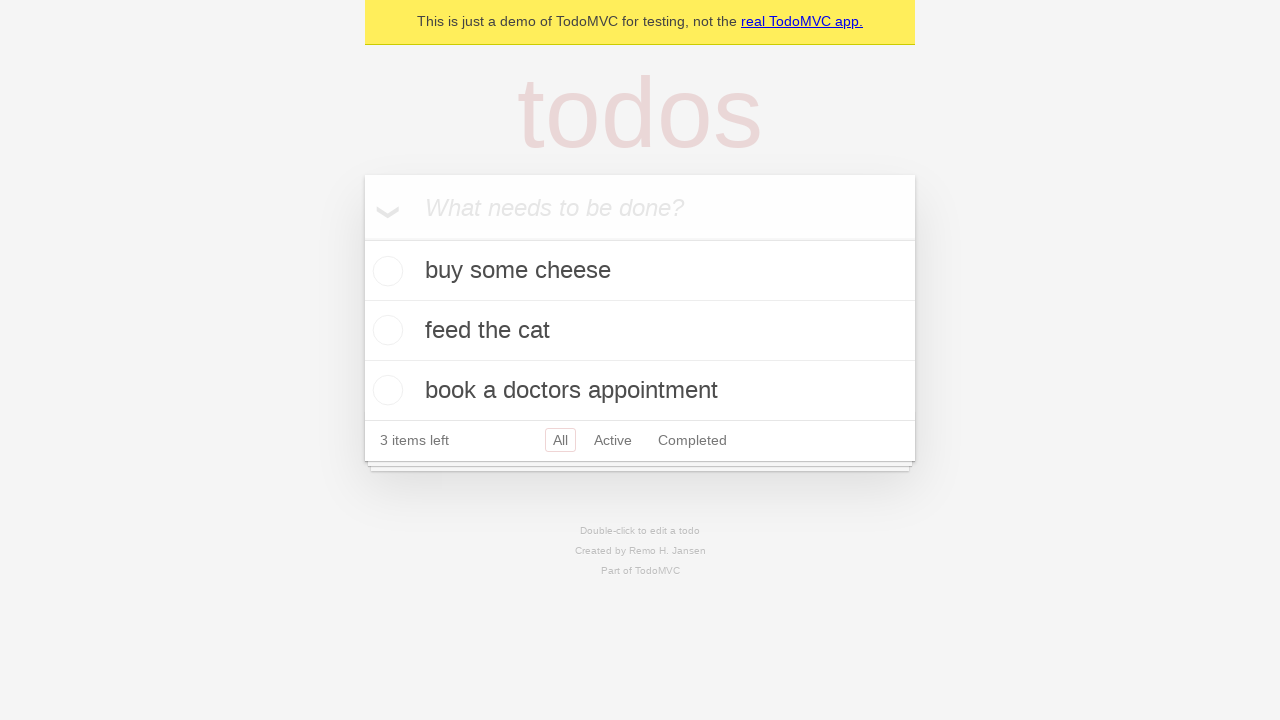

Waited for all 3 todos to load
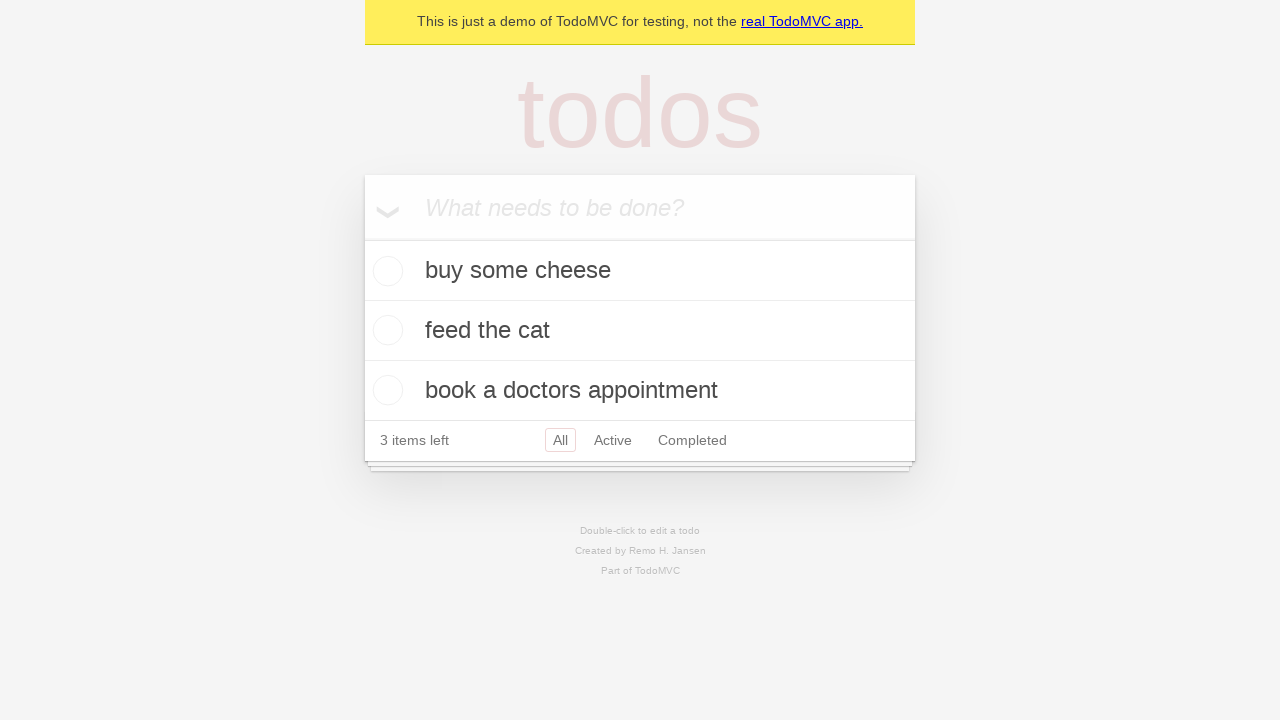

Double-clicked second todo to enter edit mode at (640, 331) on internal:testid=[data-testid="todo-item"s] >> nth=1
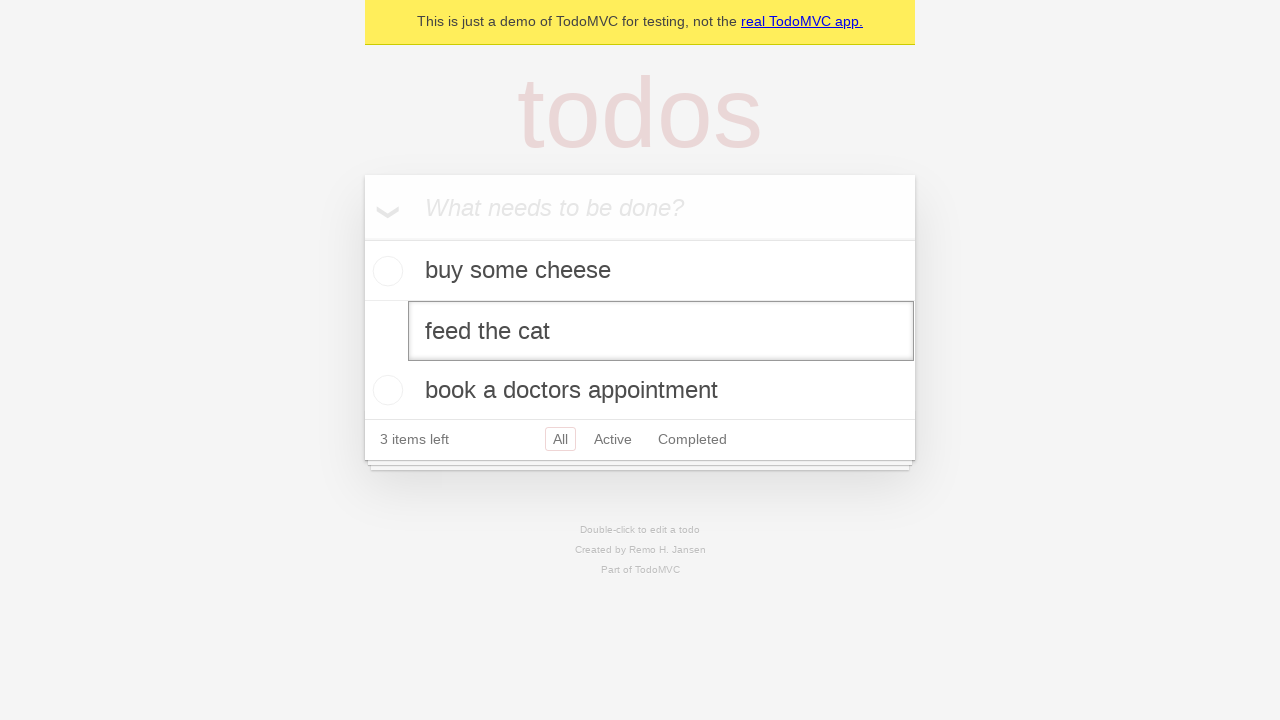

Filled edit input with 'buy some sausages' on internal:testid=[data-testid="todo-item"s] >> nth=1 >> internal:role=textbox[nam
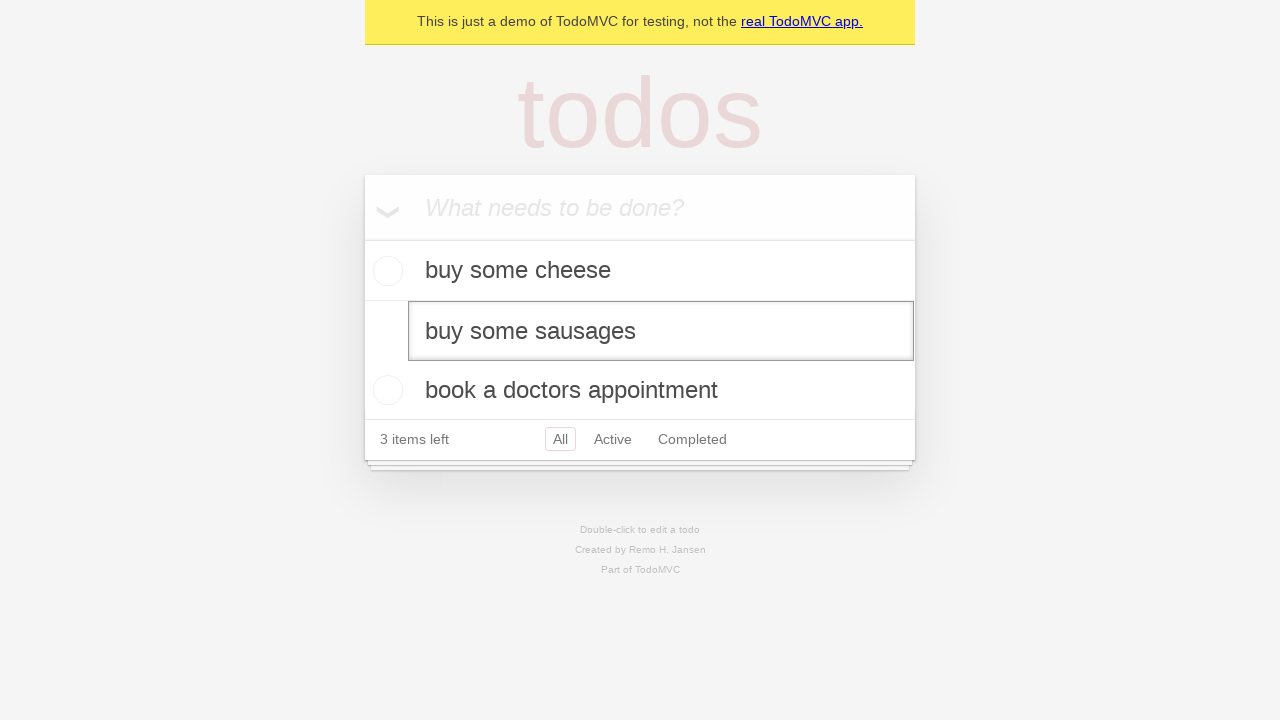

Dispatched blur event to save edits
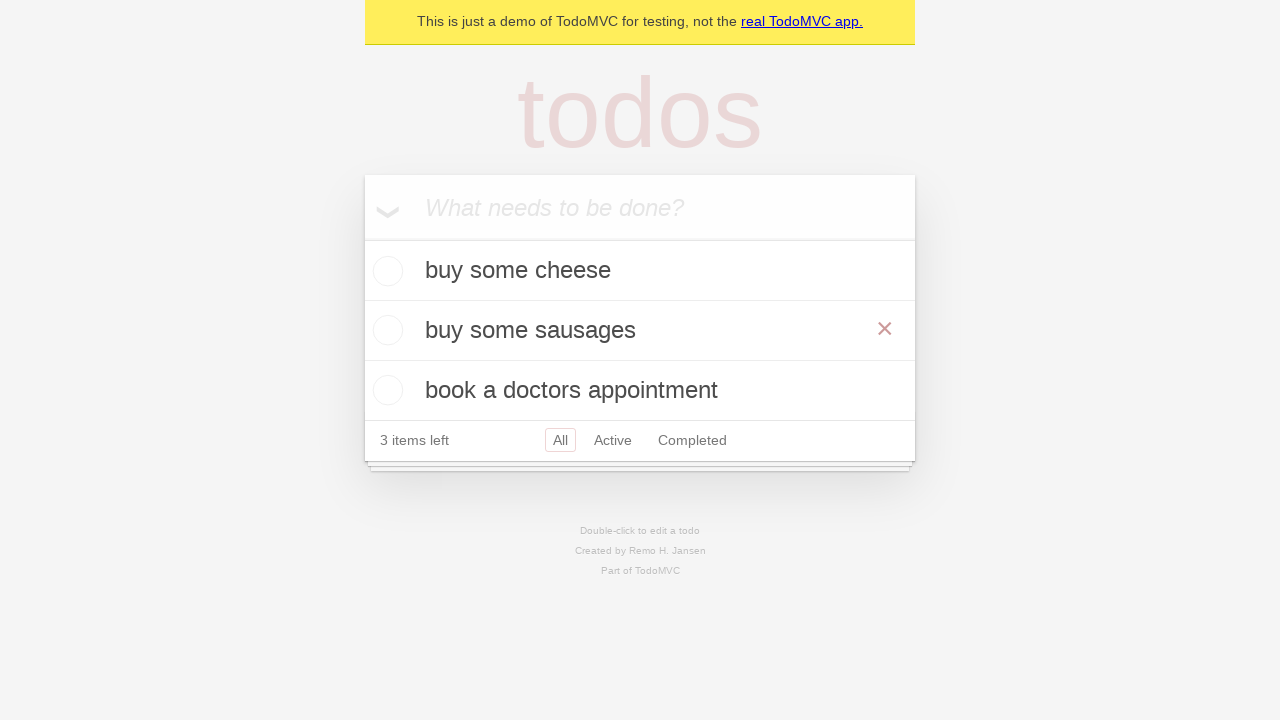

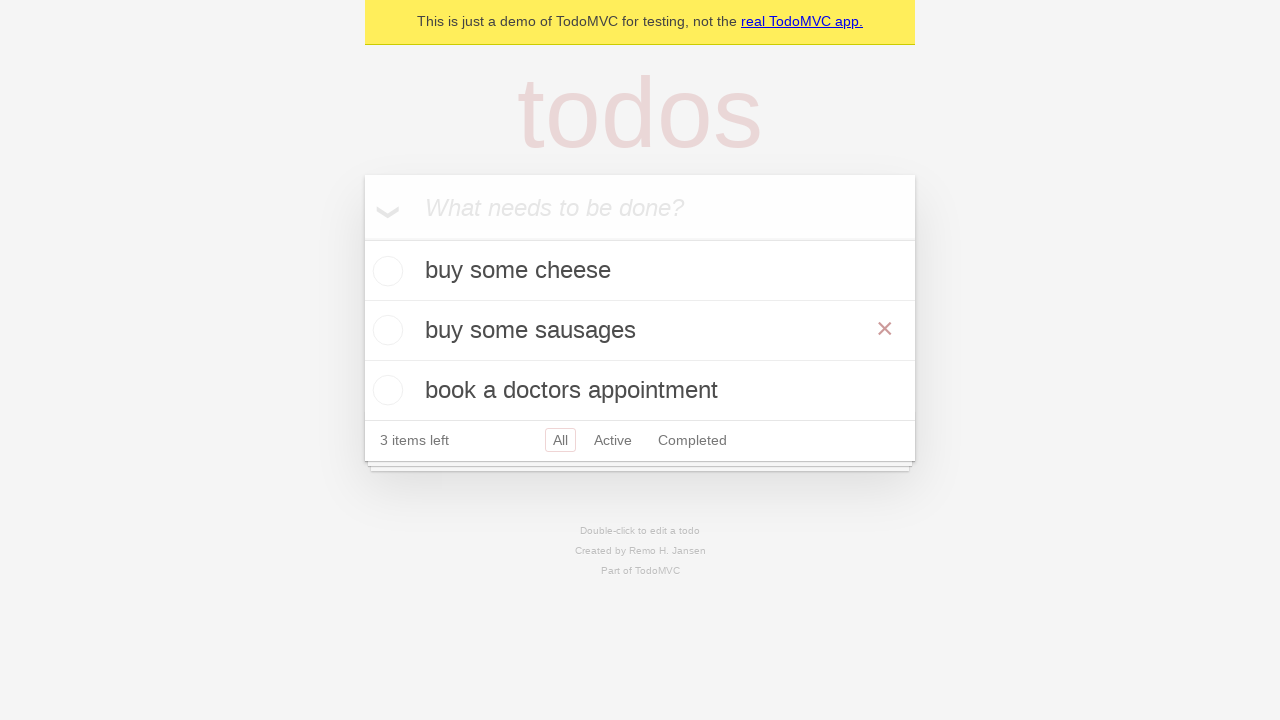